Tests page scrolling functionality using JavaScript to scroll to bottom and back to top

Starting URL: https://ultimateqa.com/complicated-page/

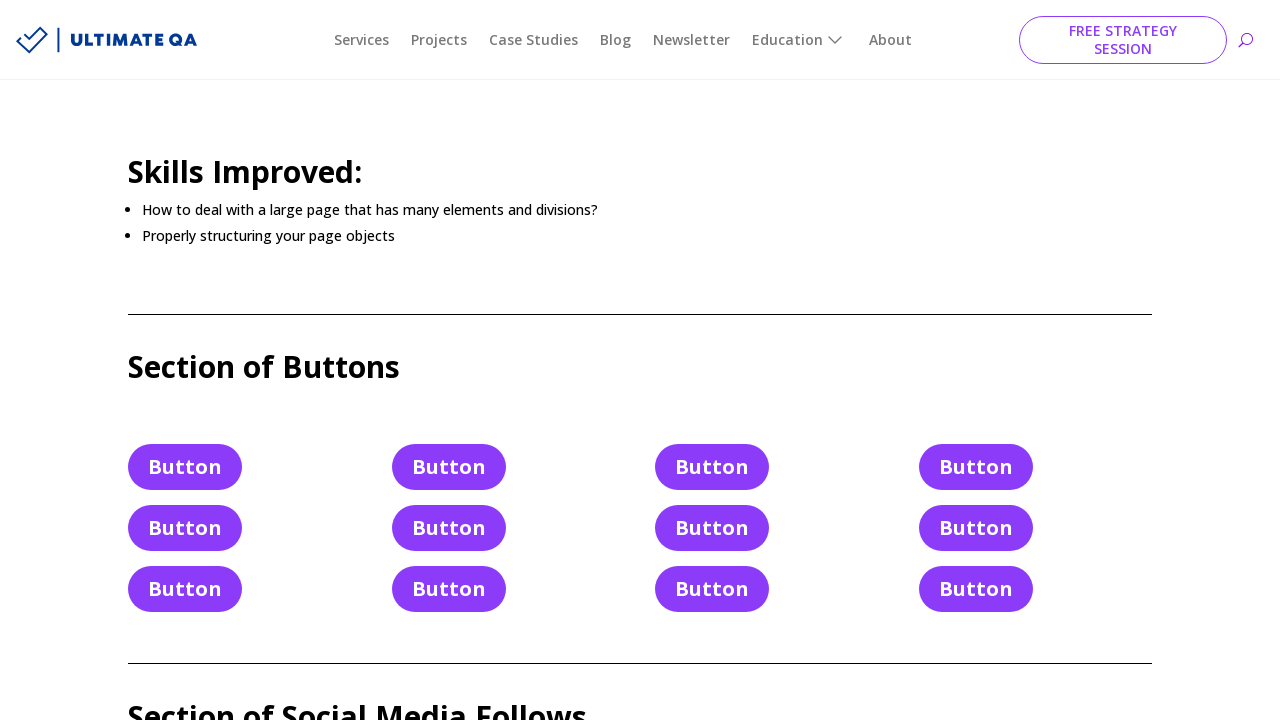

Scrolled to bottom of page using JavaScript
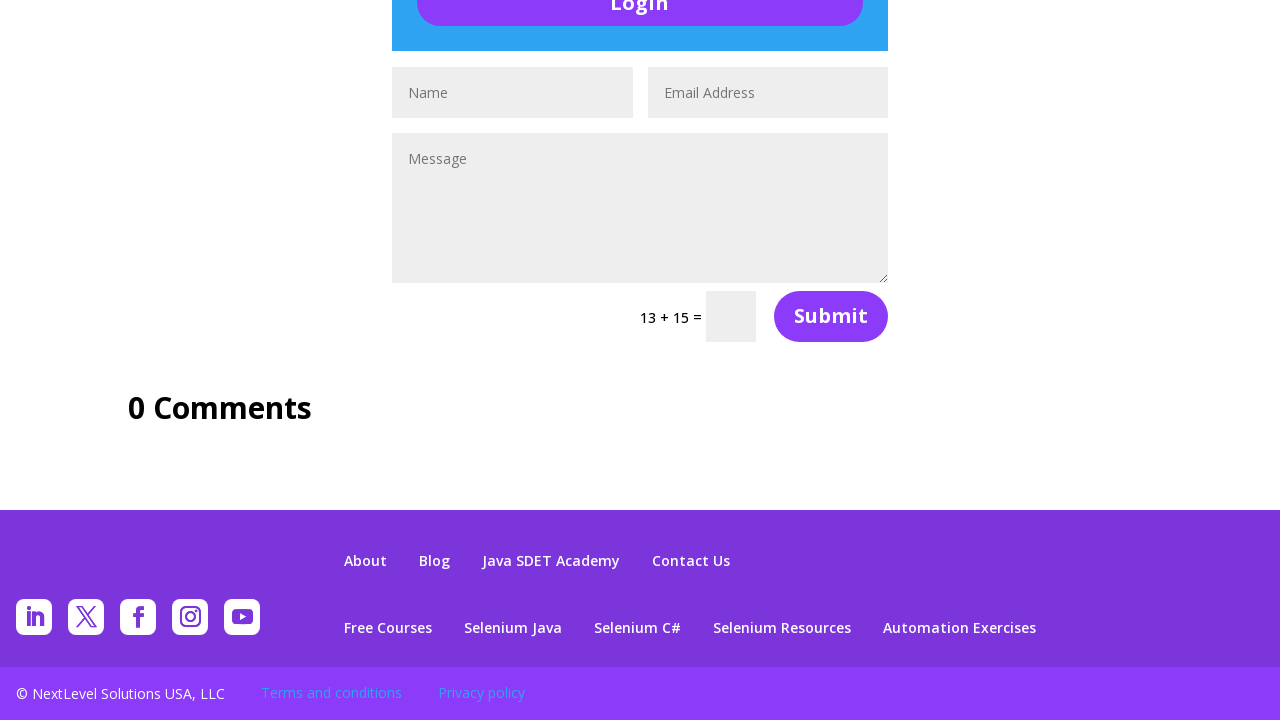

Waited 1 second for scroll animation to complete
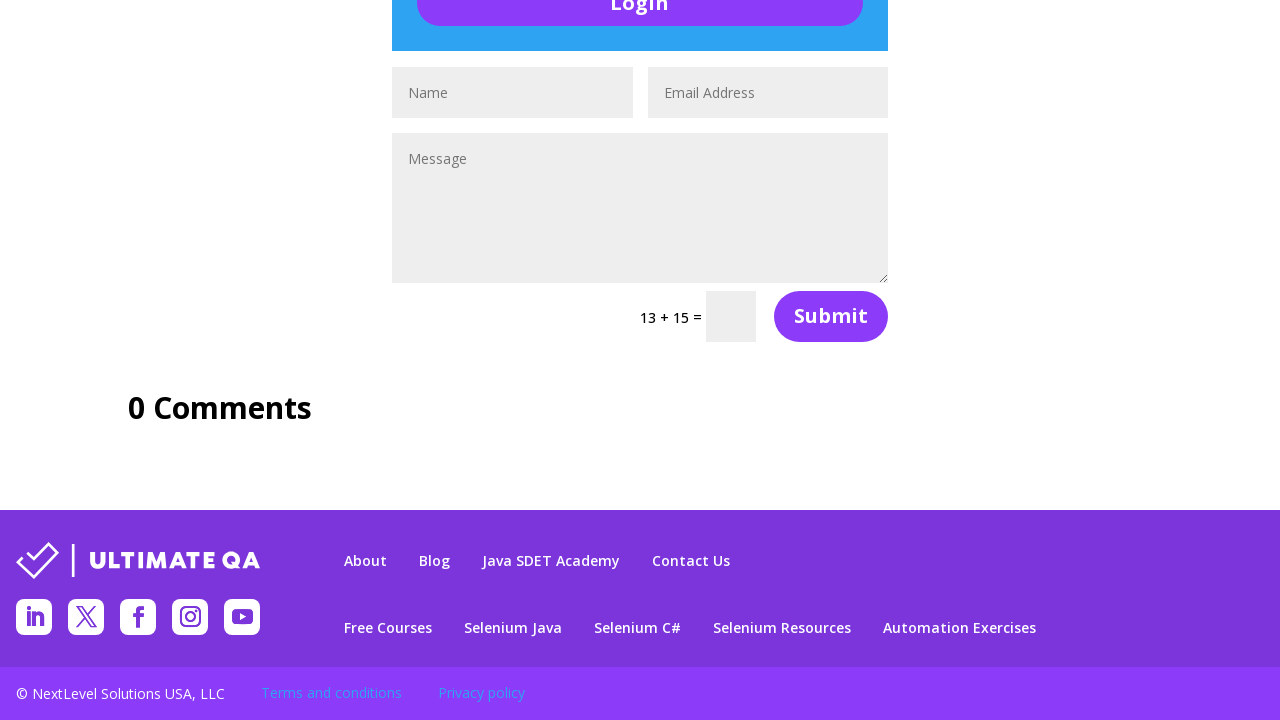

Scrolled back to top of page using JavaScript
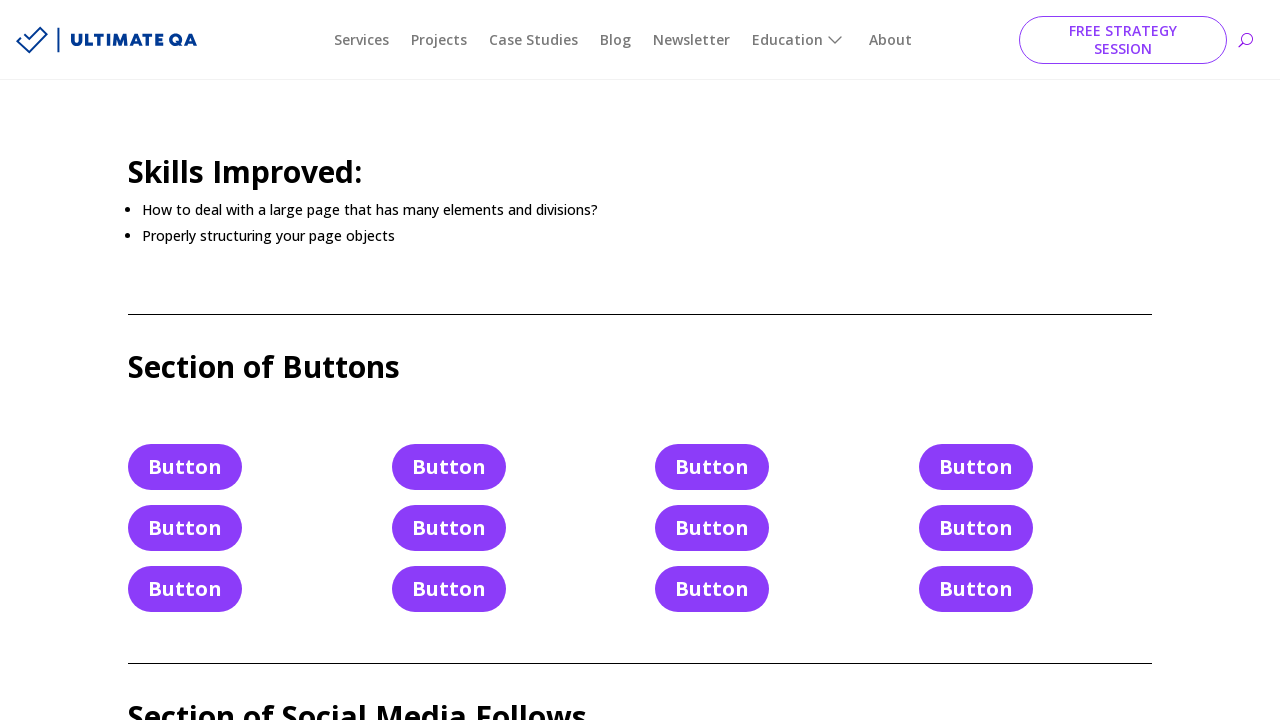

Waited 1 second for scroll animation to complete
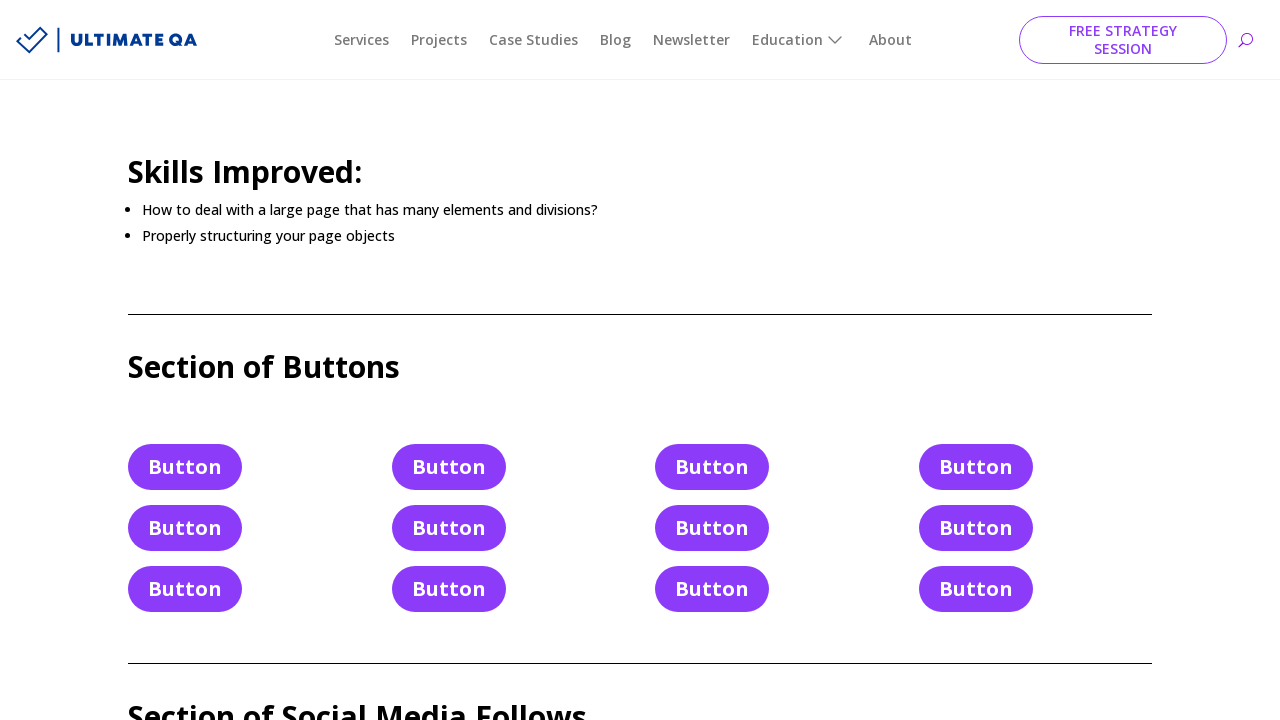

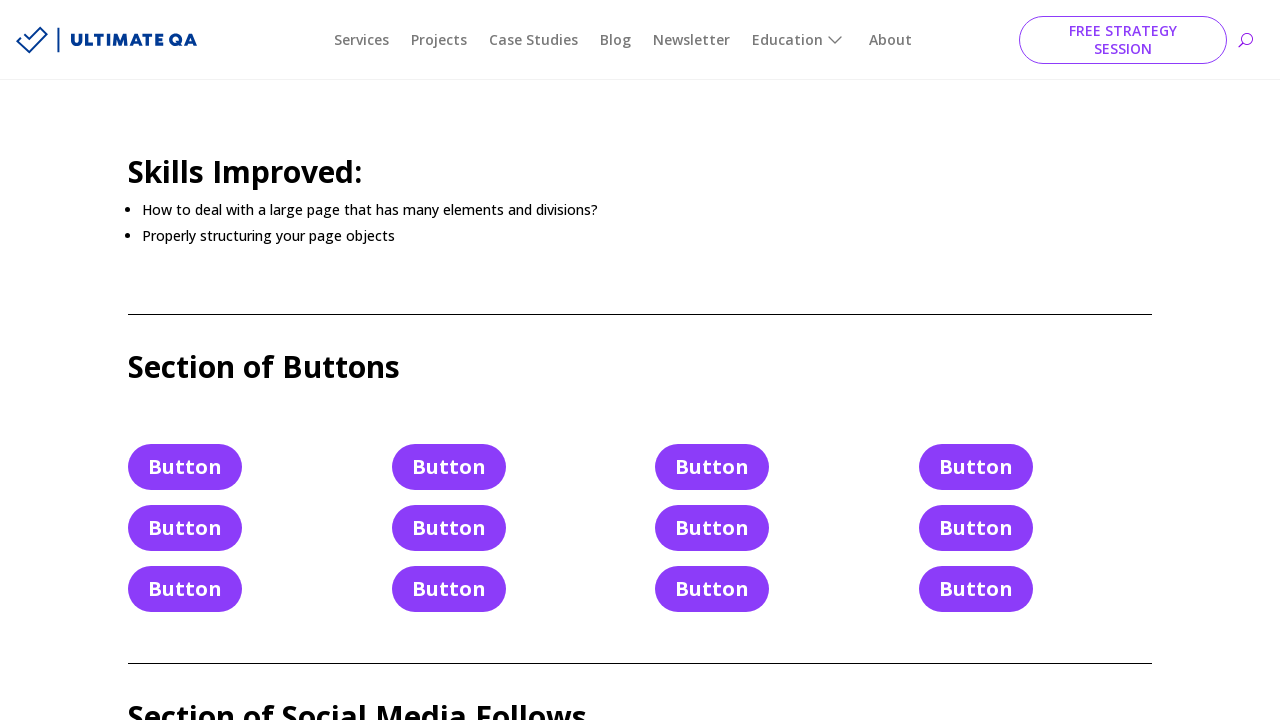